Tests that the toggle-all checkbox state updates correctly when individual items are checked/unchecked

Starting URL: https://demo.playwright.dev/todomvc

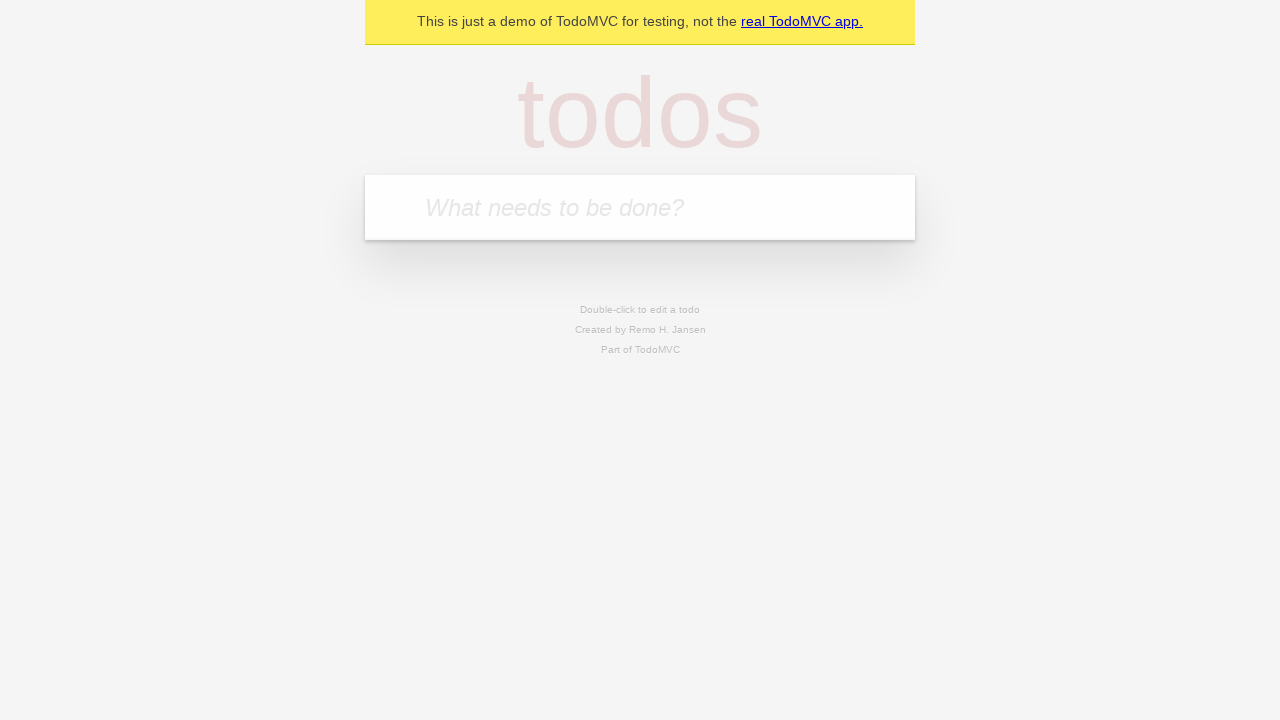

Filled input field with 'buy some cheese' on internal:attr=[placeholder="What needs to be done?"i]
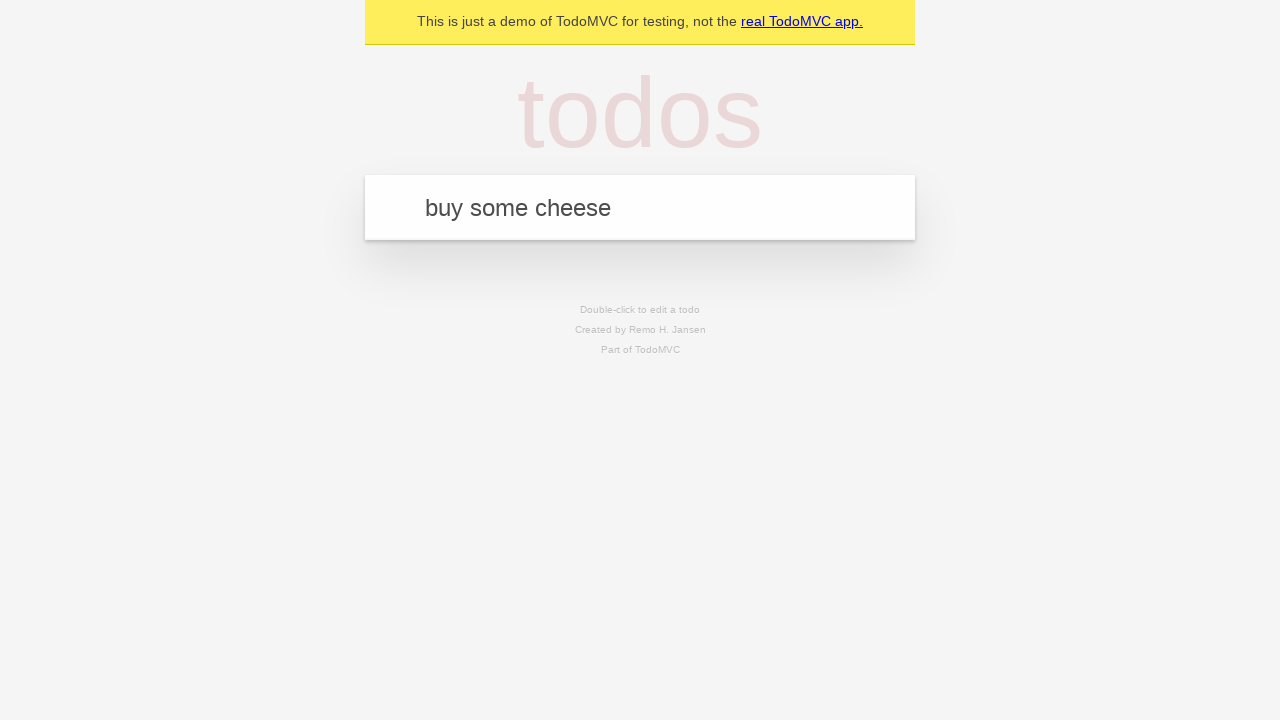

Pressed Enter to add first todo item on internal:attr=[placeholder="What needs to be done?"i]
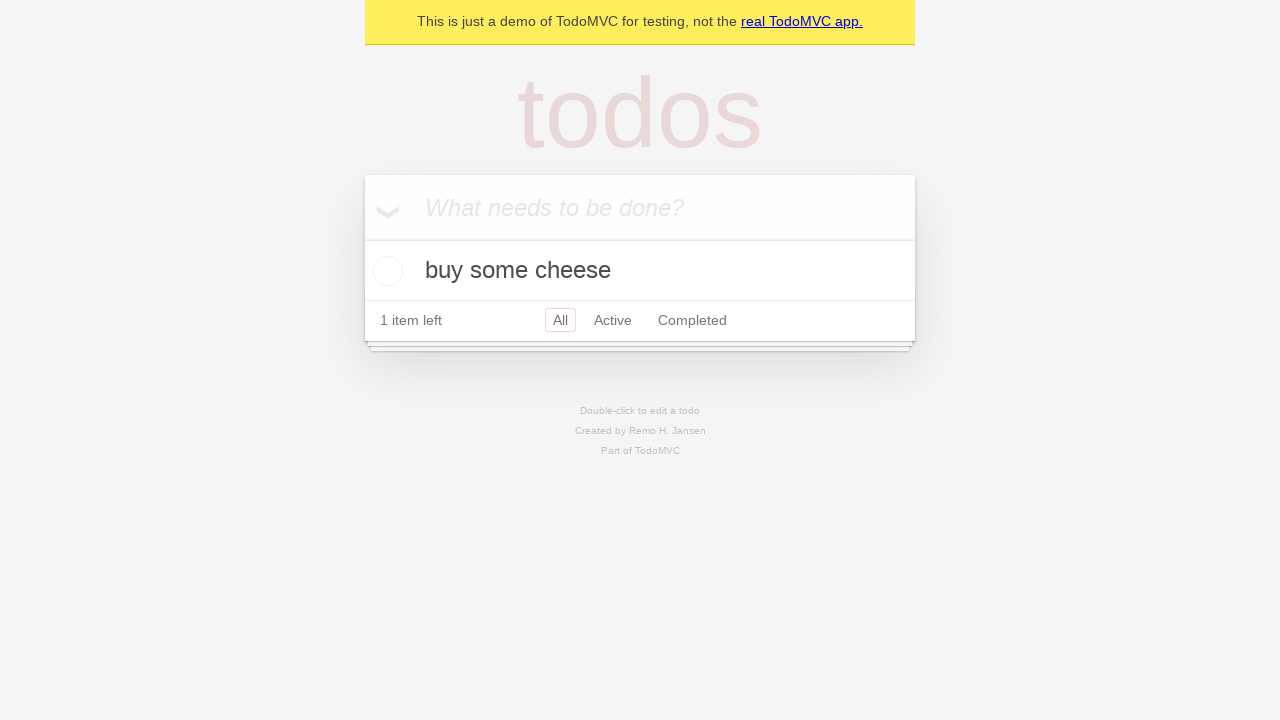

Filled input field with 'feed the cat' on internal:attr=[placeholder="What needs to be done?"i]
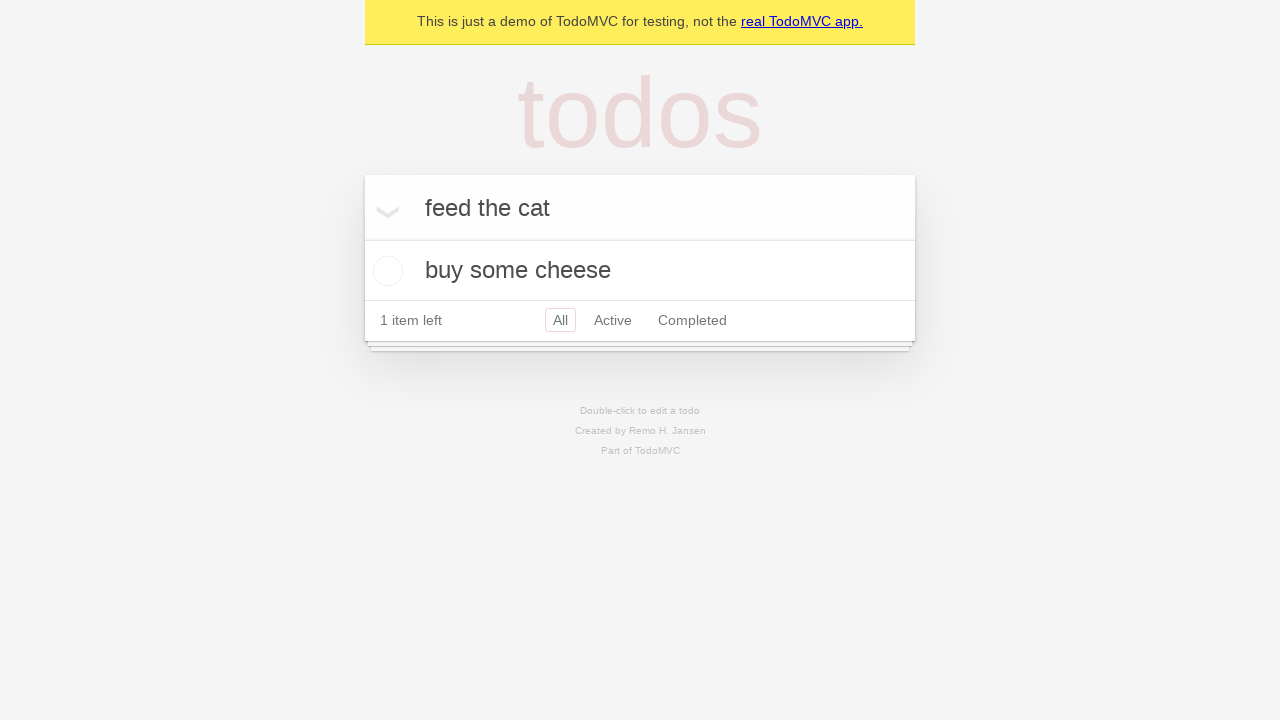

Pressed Enter to add second todo item on internal:attr=[placeholder="What needs to be done?"i]
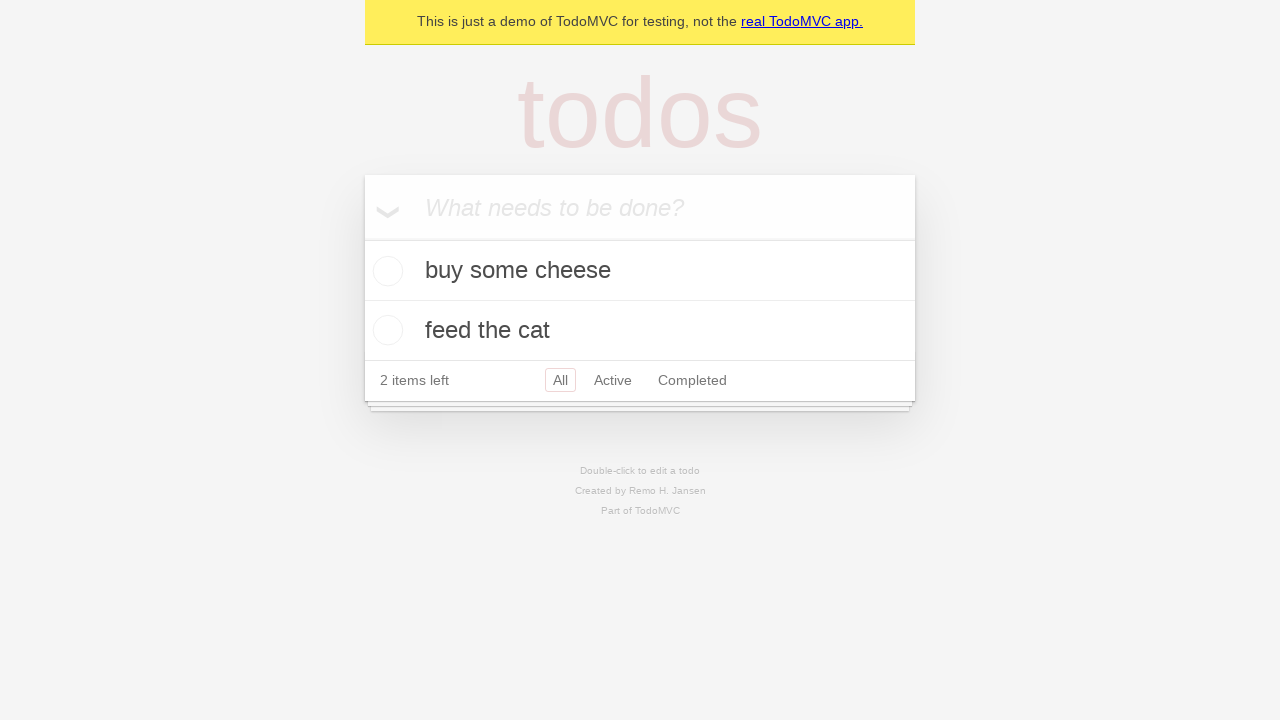

Filled input field with 'book a doctors appointment' on internal:attr=[placeholder="What needs to be done?"i]
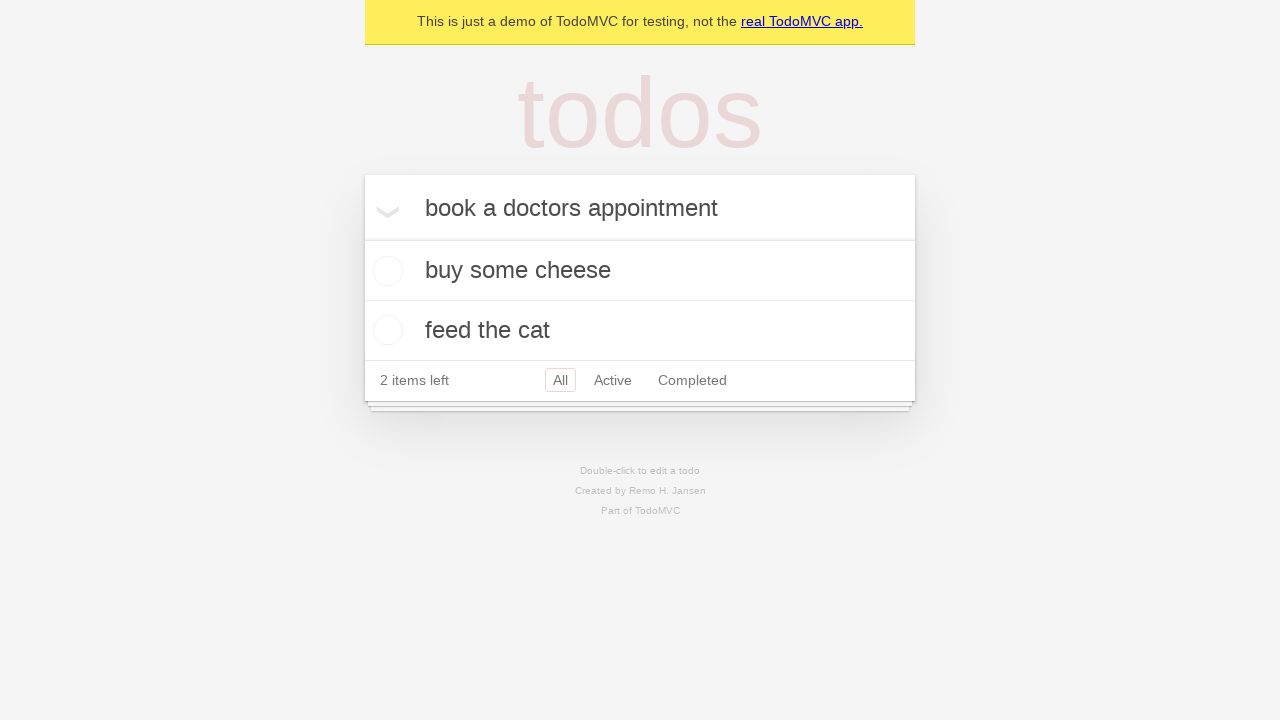

Pressed Enter to add third todo item on internal:attr=[placeholder="What needs to be done?"i]
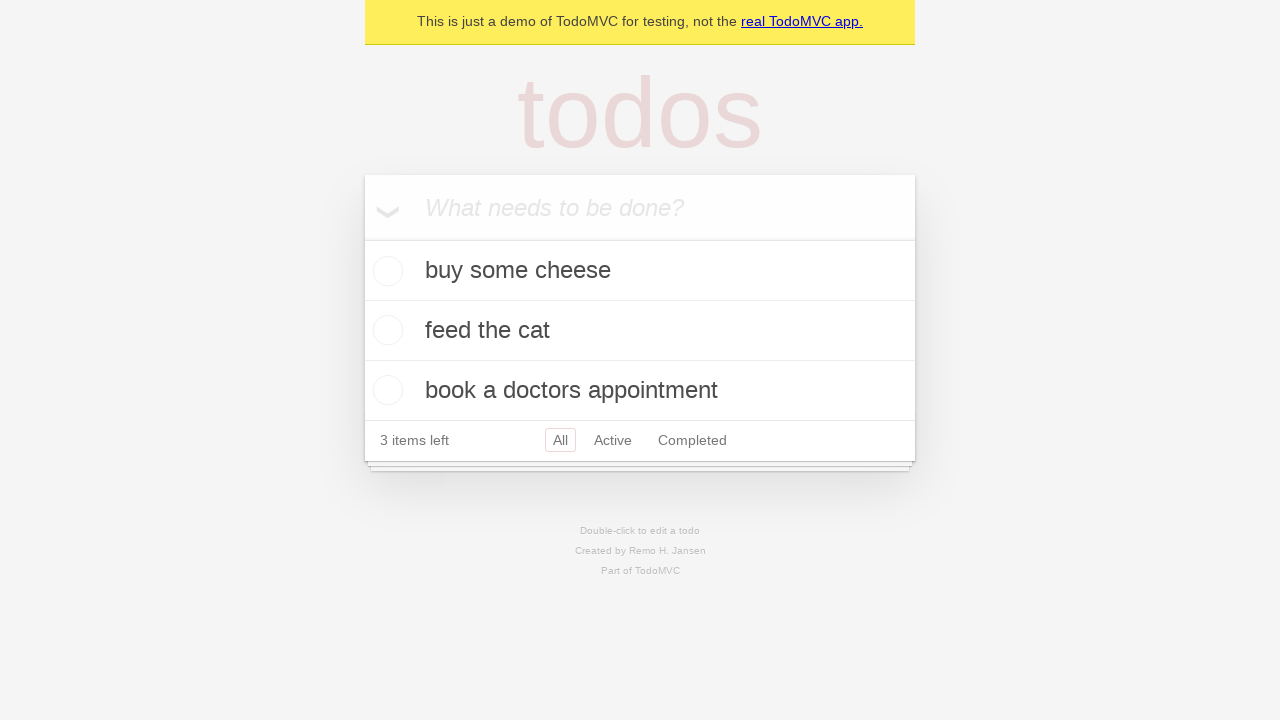

Checked toggle-all checkbox to mark all items as complete at (362, 238) on internal:label="Mark all as complete"i
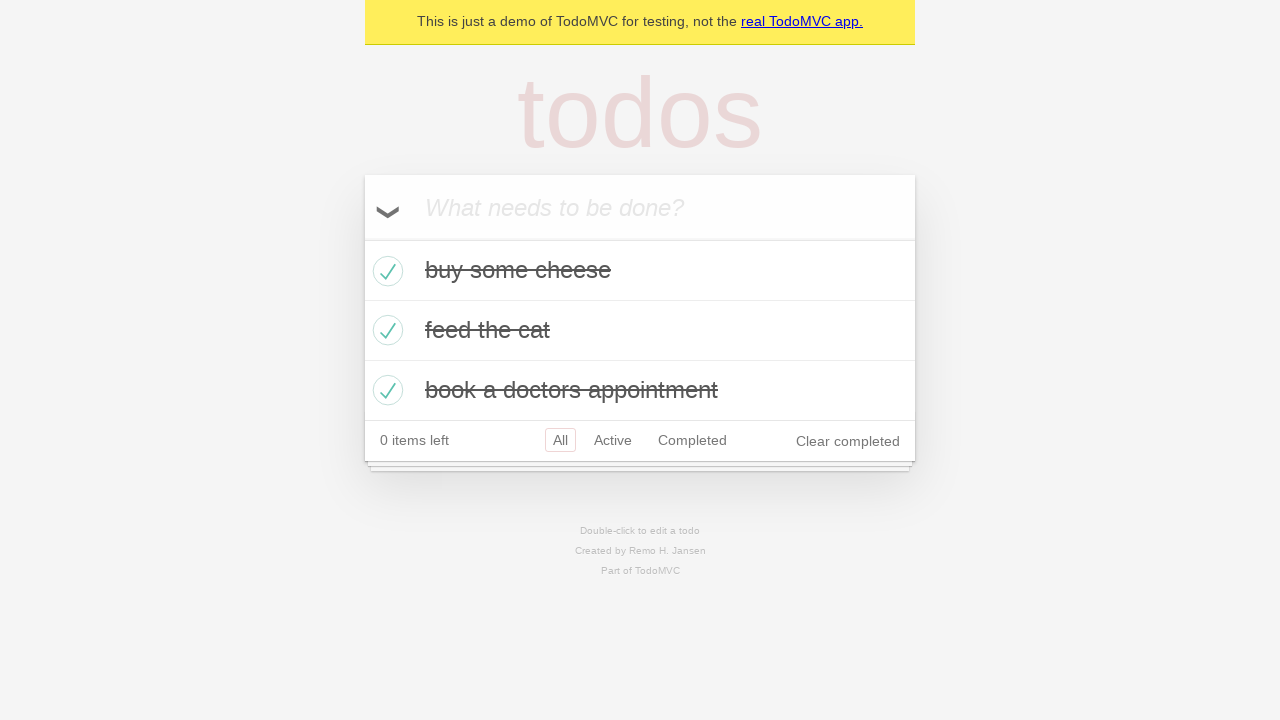

Unchecked the first todo item checkbox at (385, 271) on [data-testid='todo-item'] >> nth=0 >> internal:role=checkbox
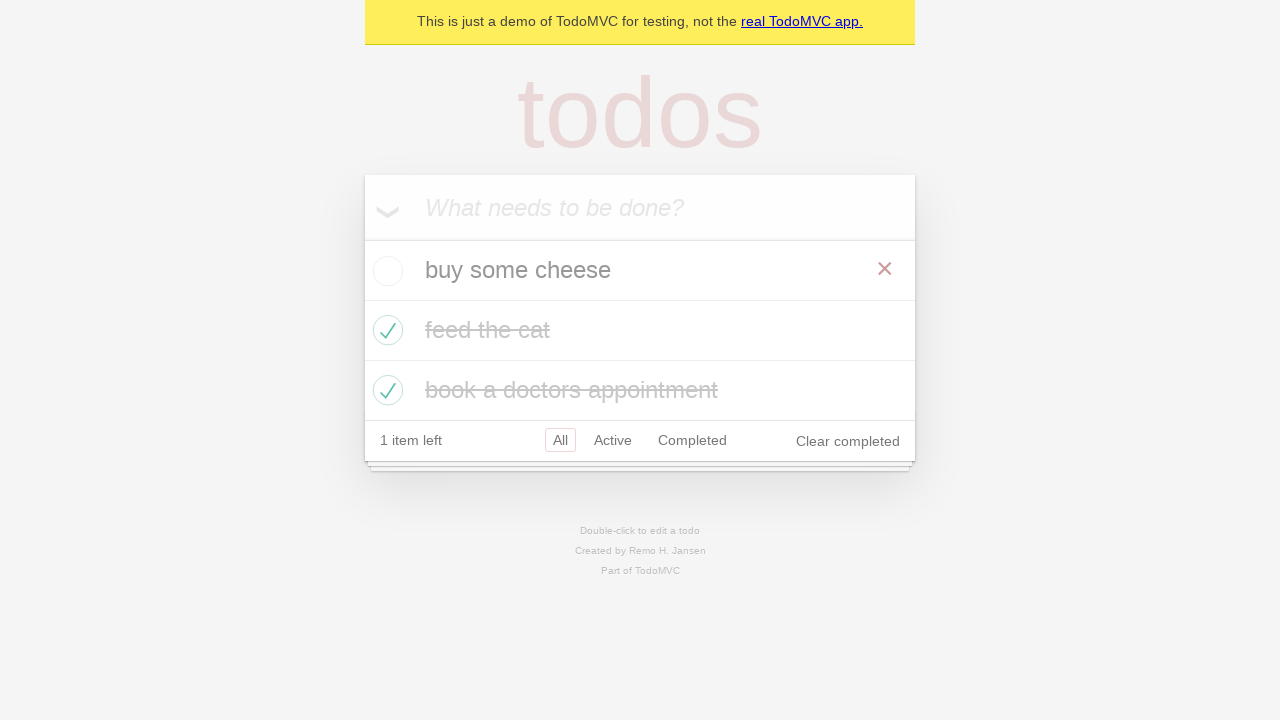

Checked the first todo item checkbox again at (385, 271) on [data-testid='todo-item'] >> nth=0 >> internal:role=checkbox
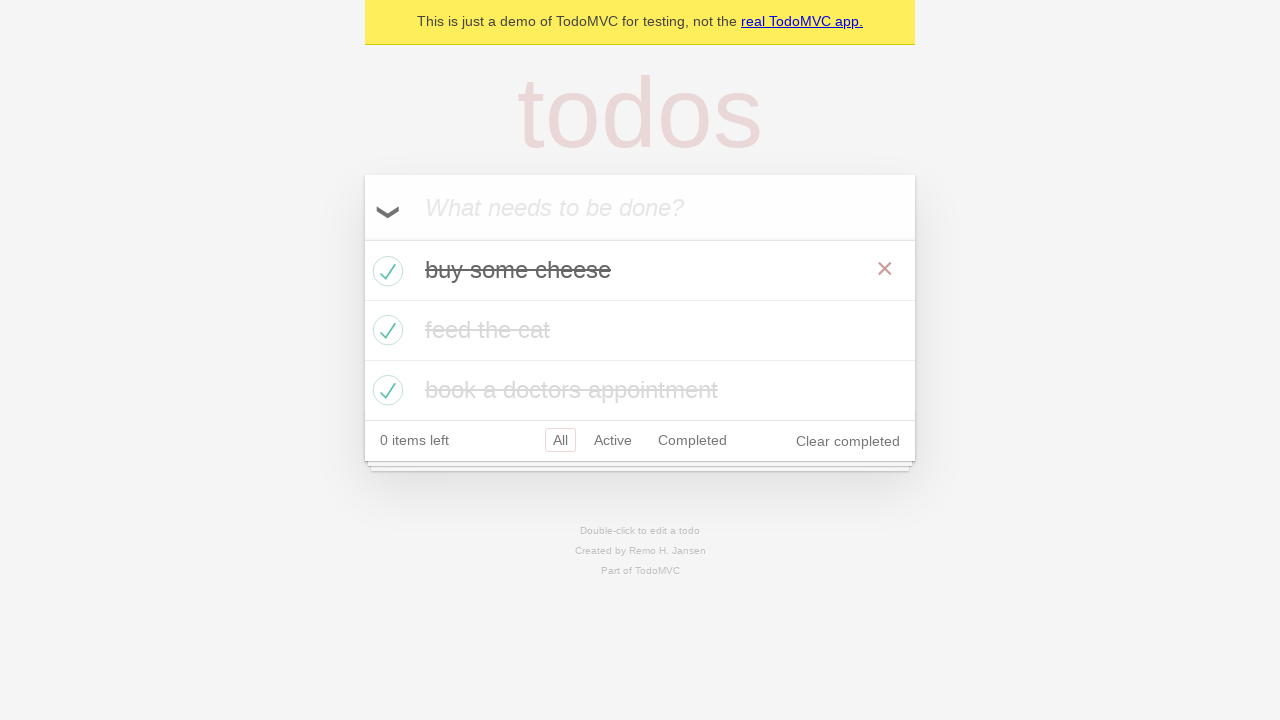

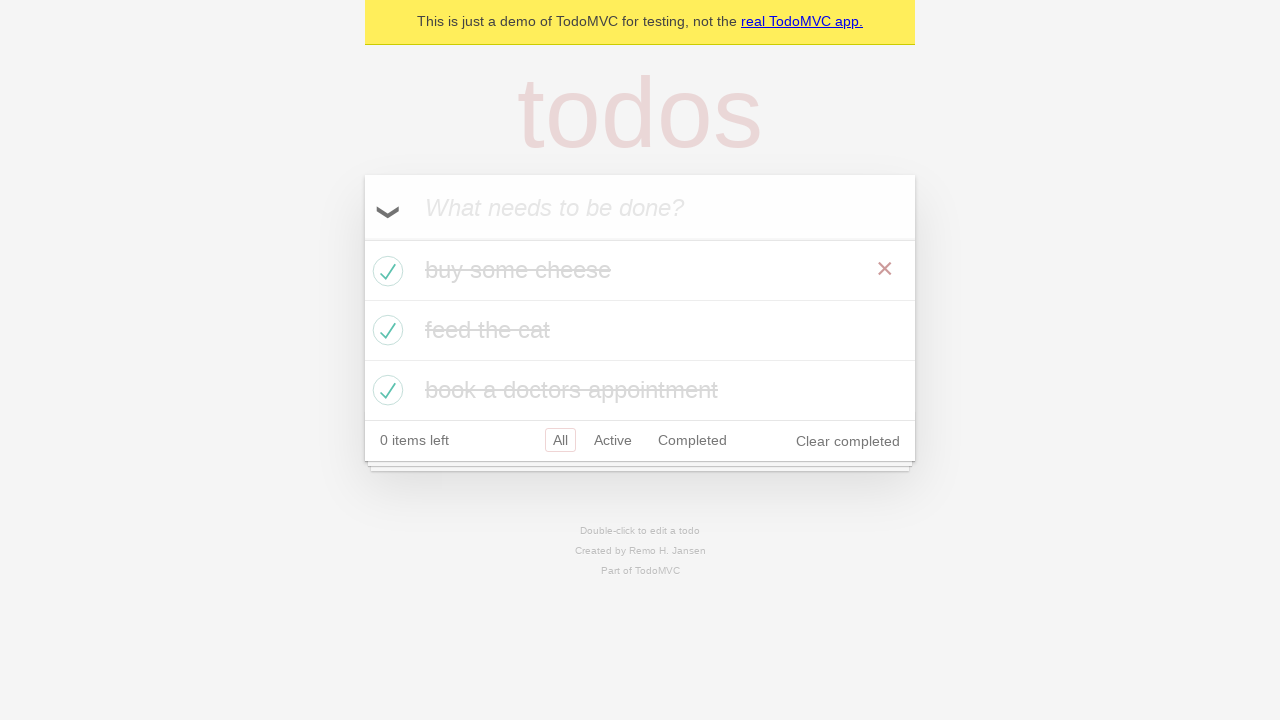